Tests radio button selection functionality by clicking through different radio button options on a form

Starting URL: https://formy-project.herokuapp.com/radiobutton

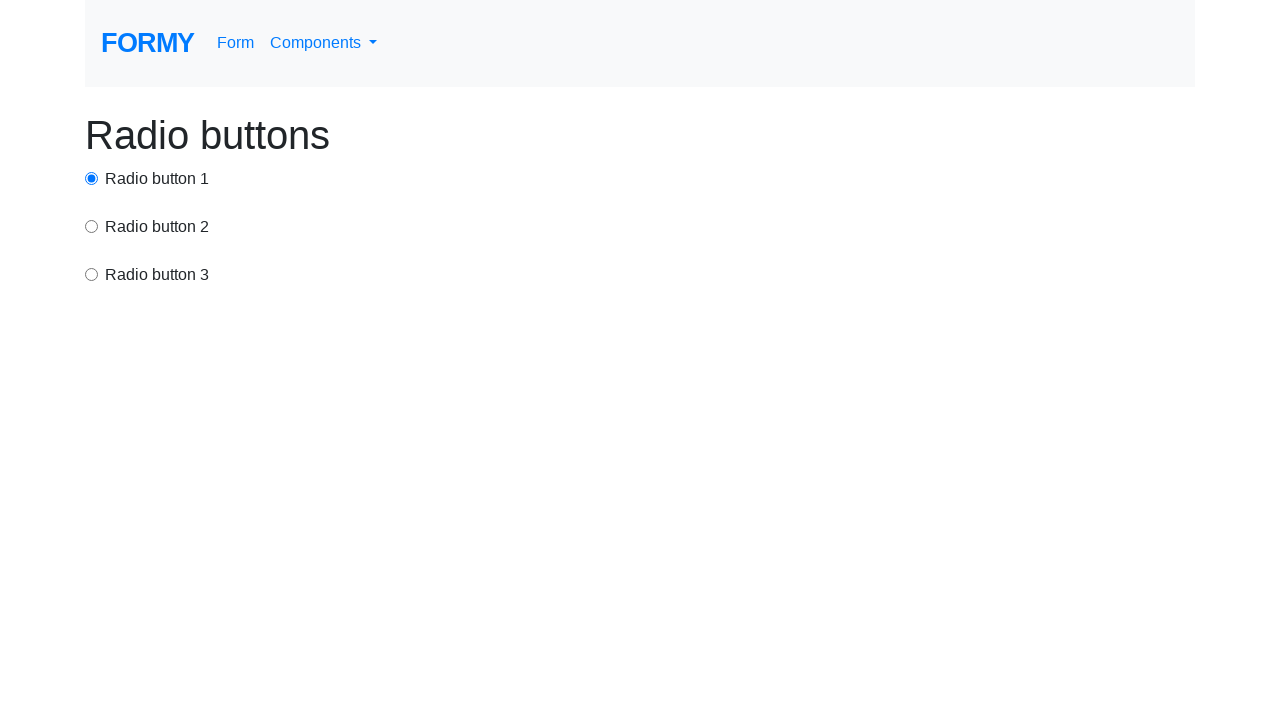

Clicked first radio button (option 1) at (92, 178) on #radio-button-1
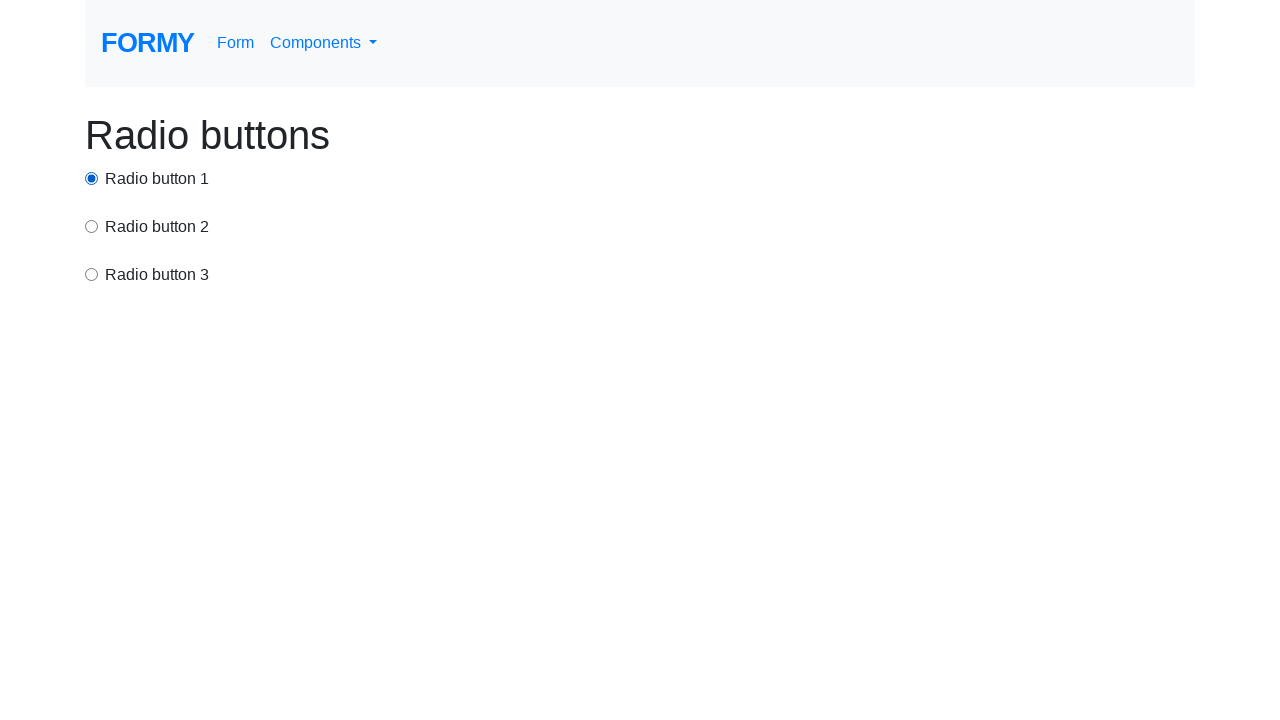

Clicked second radio button (option 2) at (92, 226) on input[value='option2']
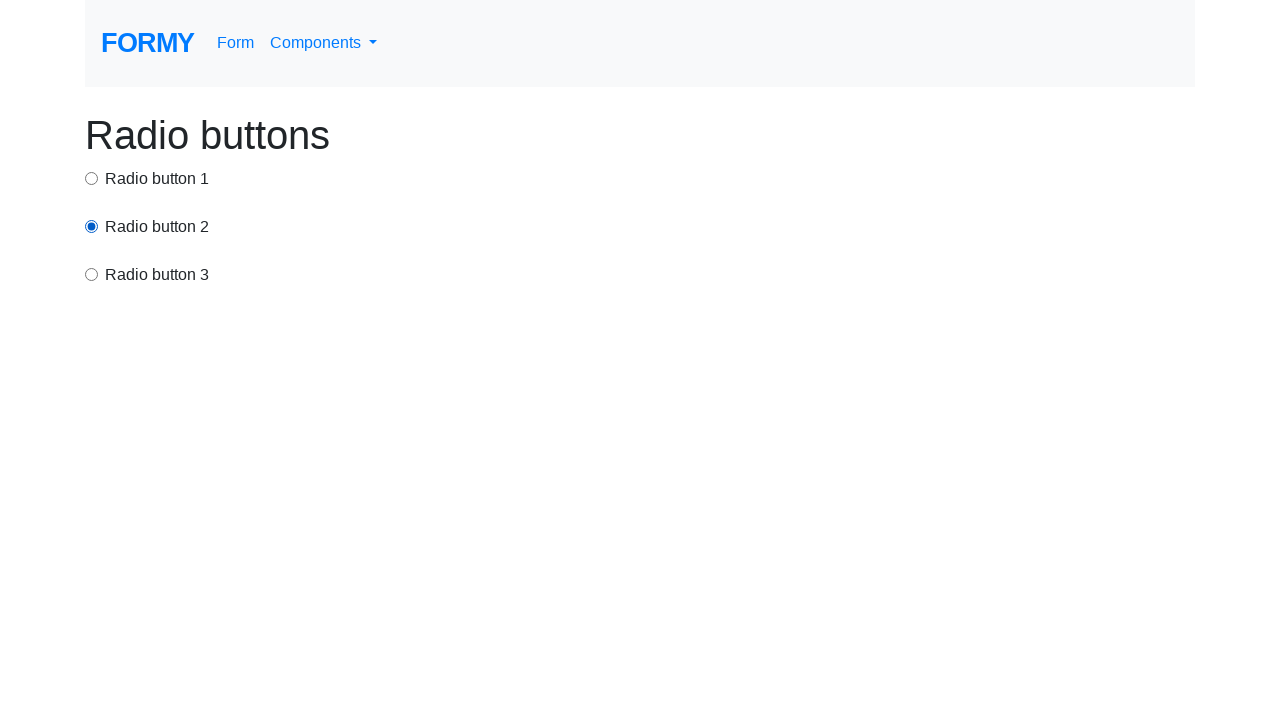

Clicked third radio button (option 3) at (92, 274) on xpath=/html/body/div/div[3]/input
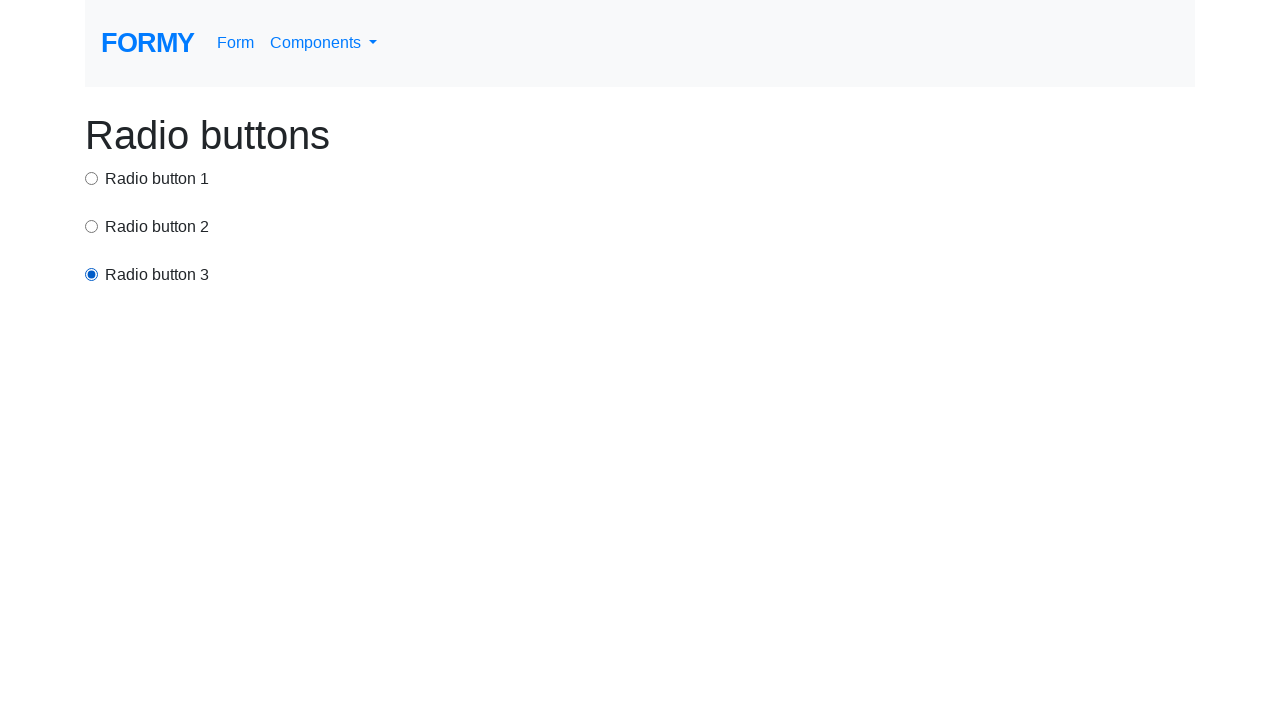

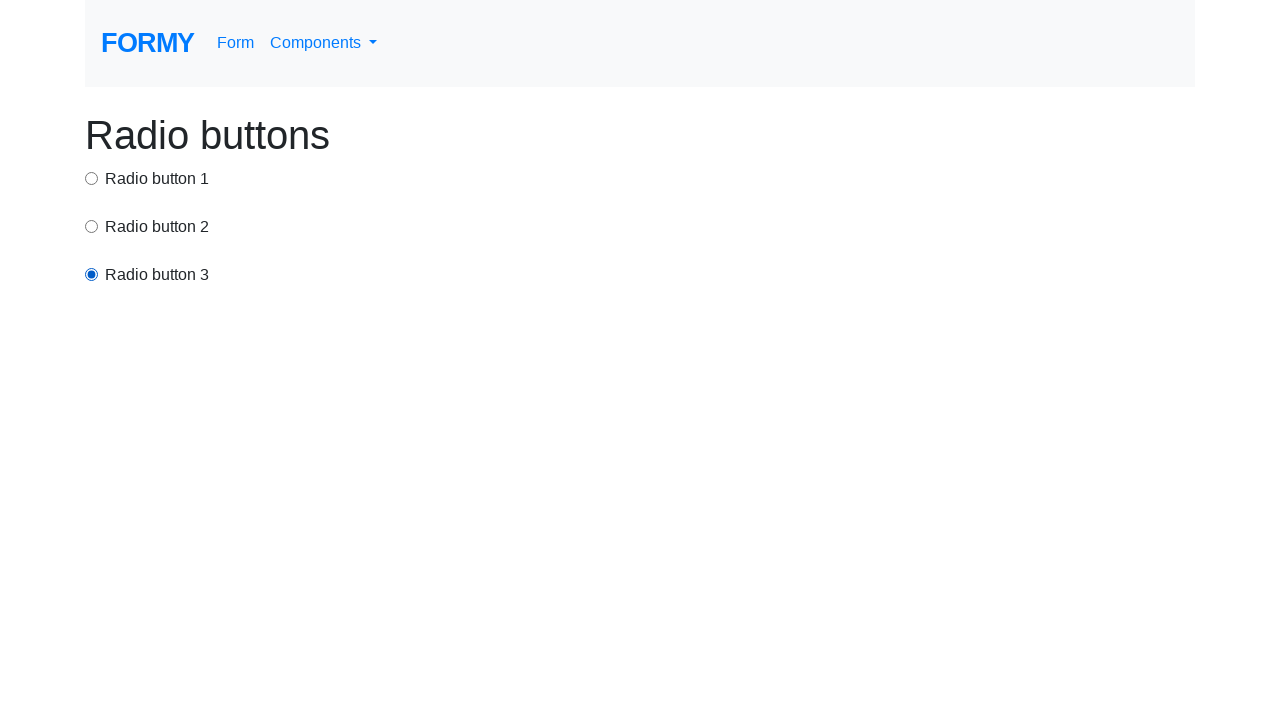